Tests form interaction by locating a name input field using relative locators and filling it with text

Starting URL: https://rahulshettyacademy.com/angularpractice/

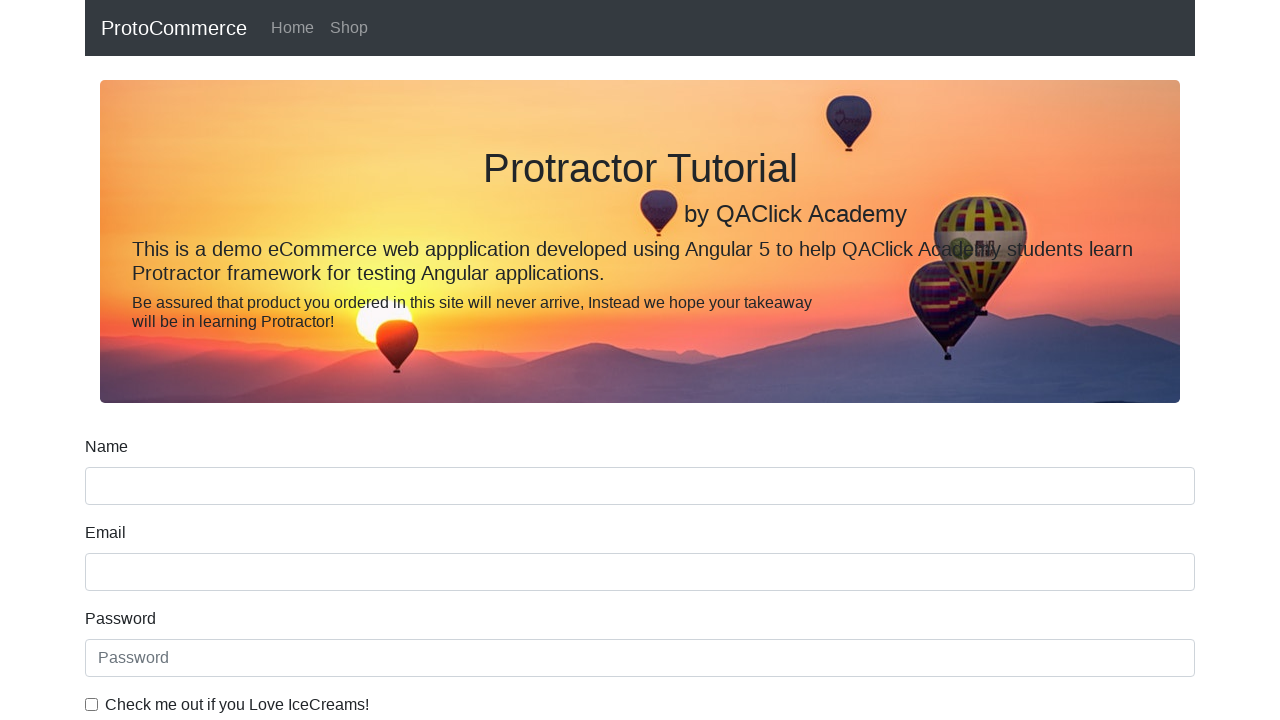

Located name input field using XPath relative locator
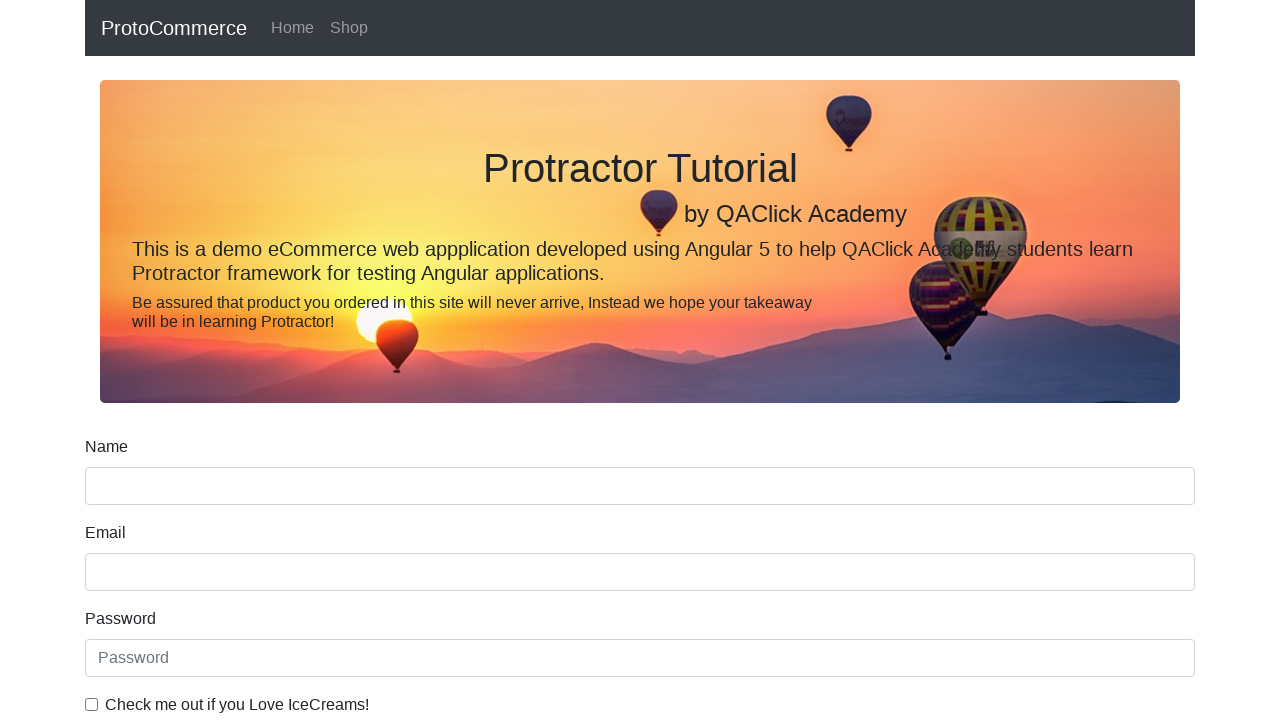

Located label element above name text box
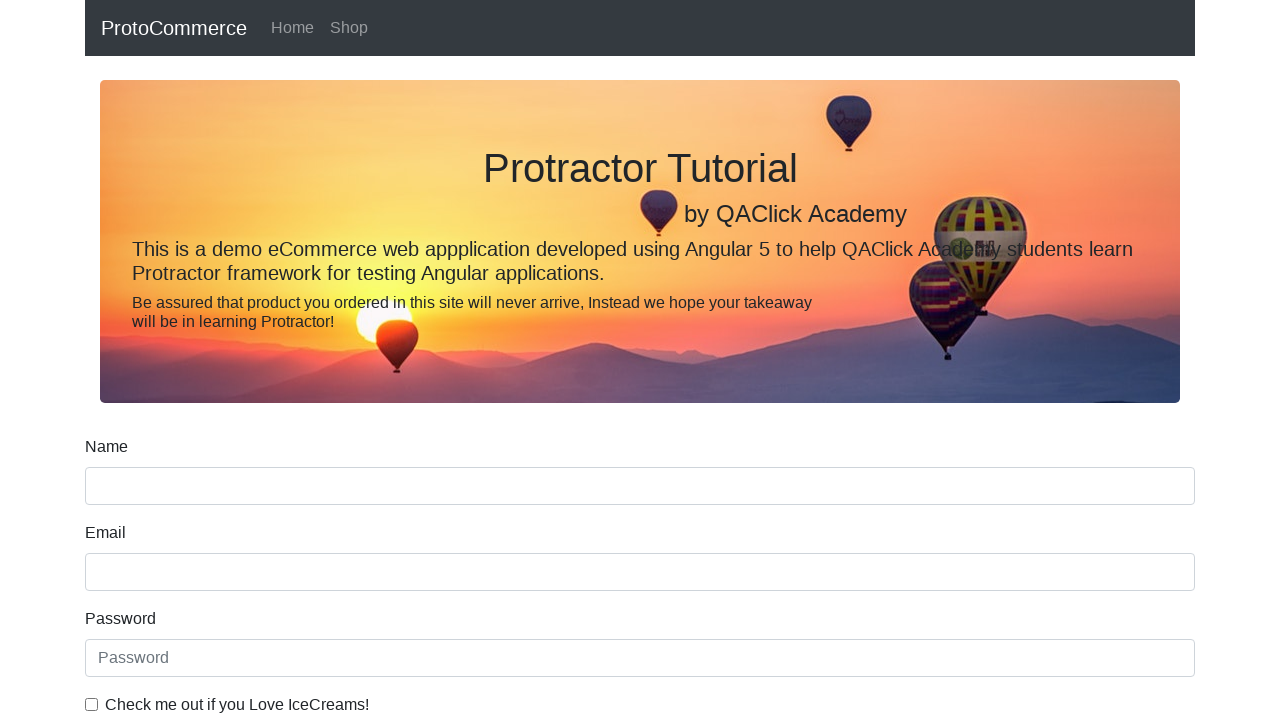

Retrieved and printed label text content
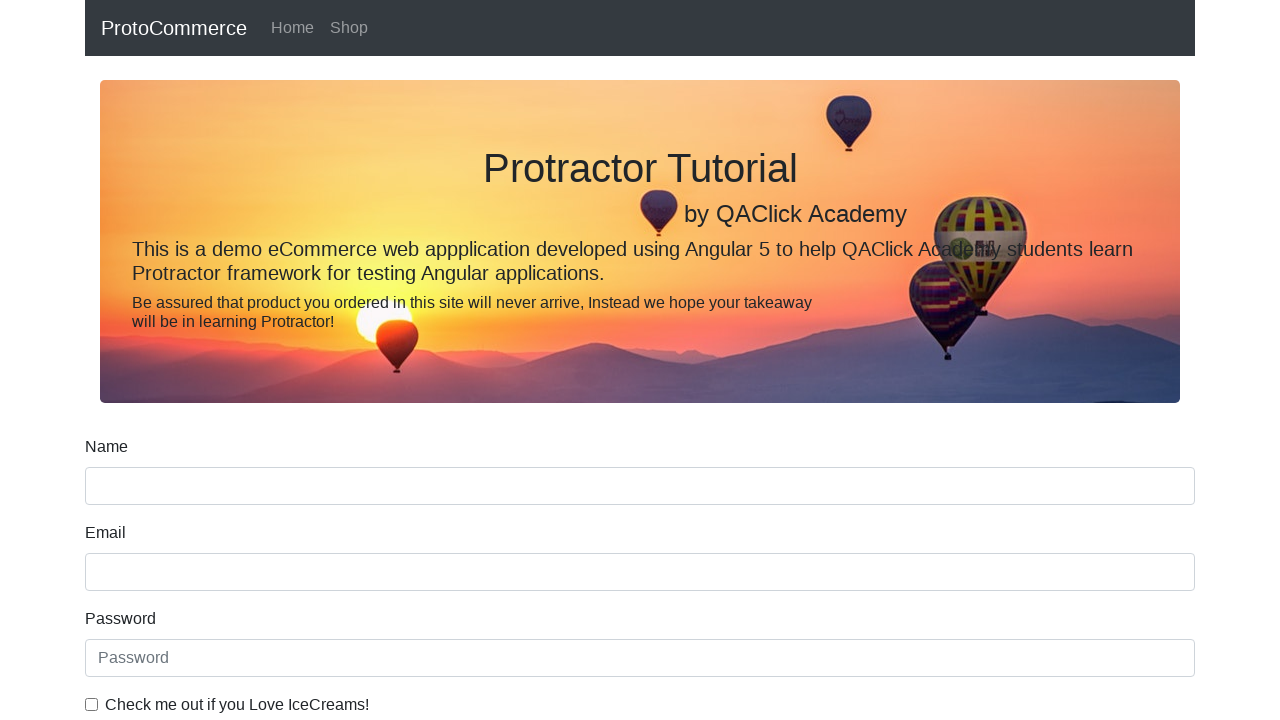

Filled name input field with text 'abcd' on xpath=(//*[@name='name'])[1]
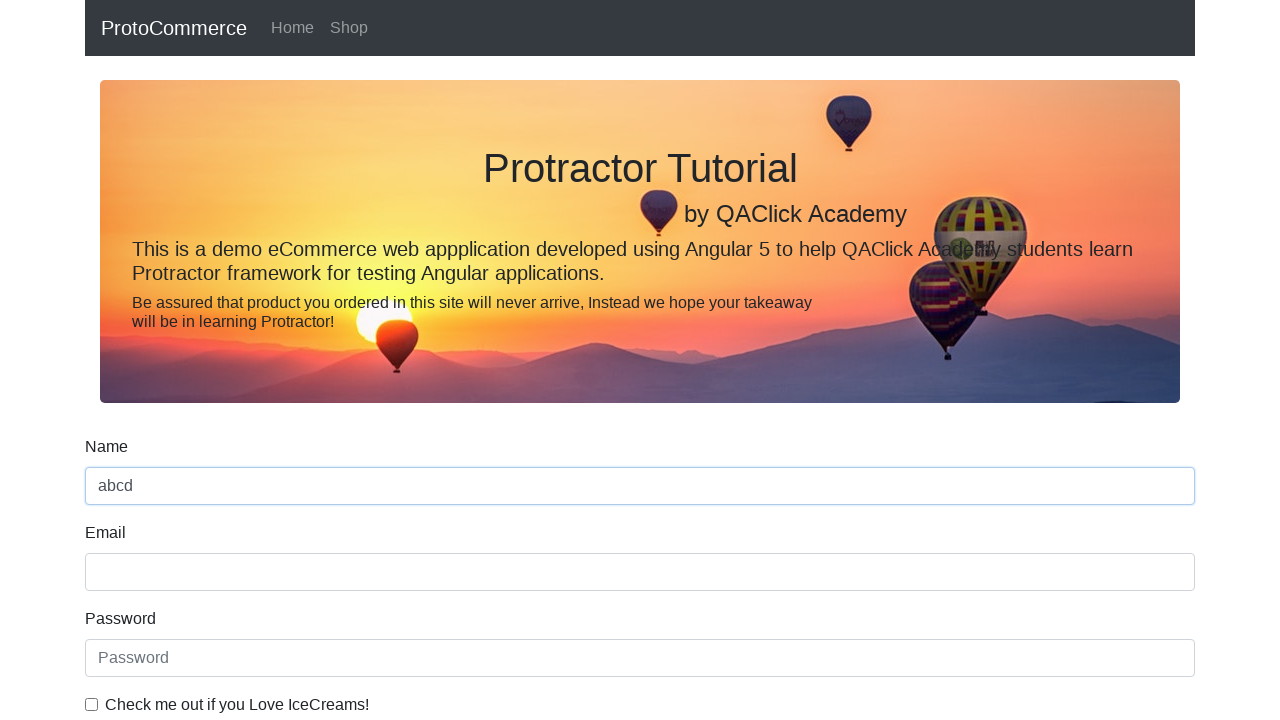

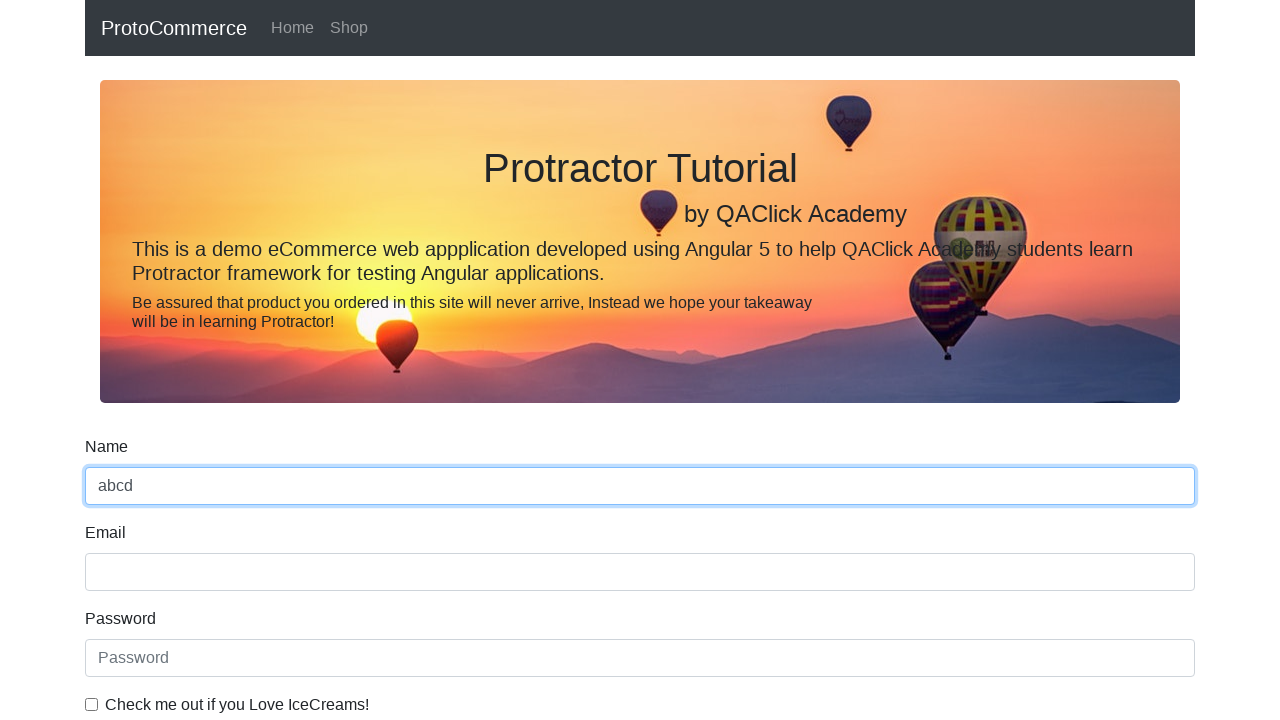